Automates creating a scheduling event on chouseisan.com by filling in event name, optional memo, time format, date candidates, and submitting the form to generate a shareable URL.

Starting URL: https://chouseisan.com/

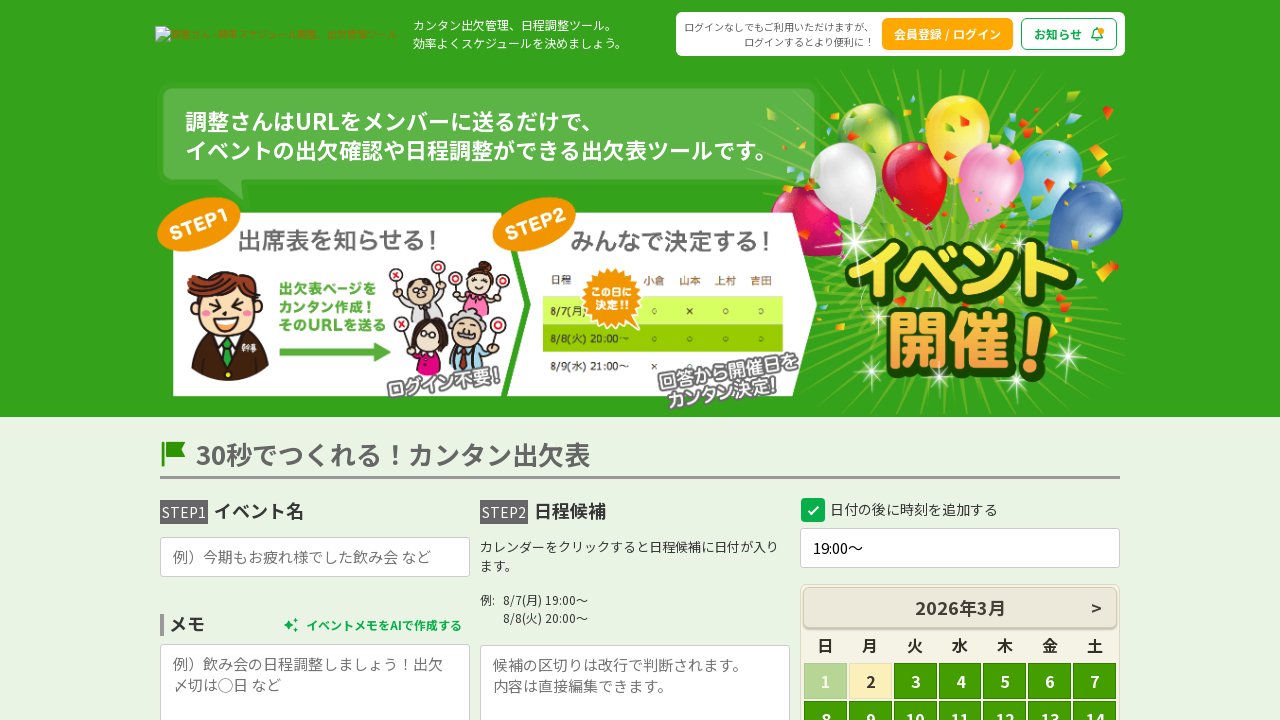

Filled event name field with 'Team Meeting Schedule' on internal:role=textbox[name="event_name"i]
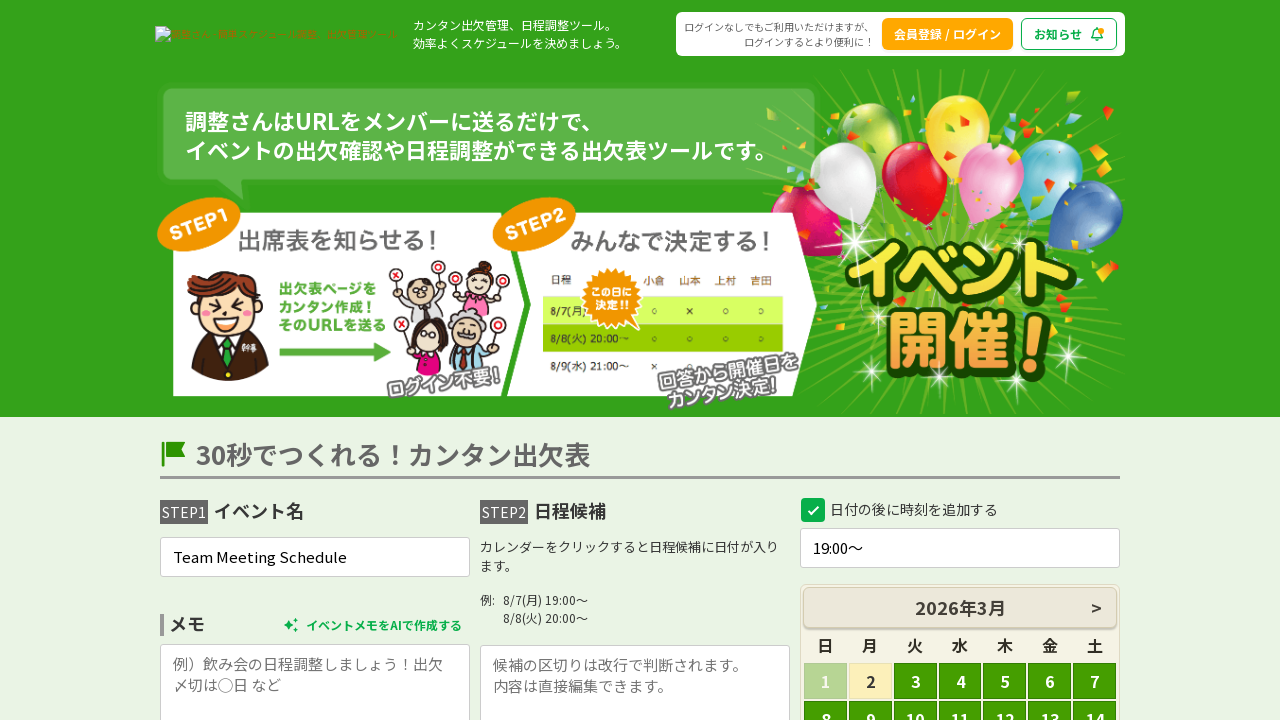

Filled memo field with event instructions on textarea[name="comment"]
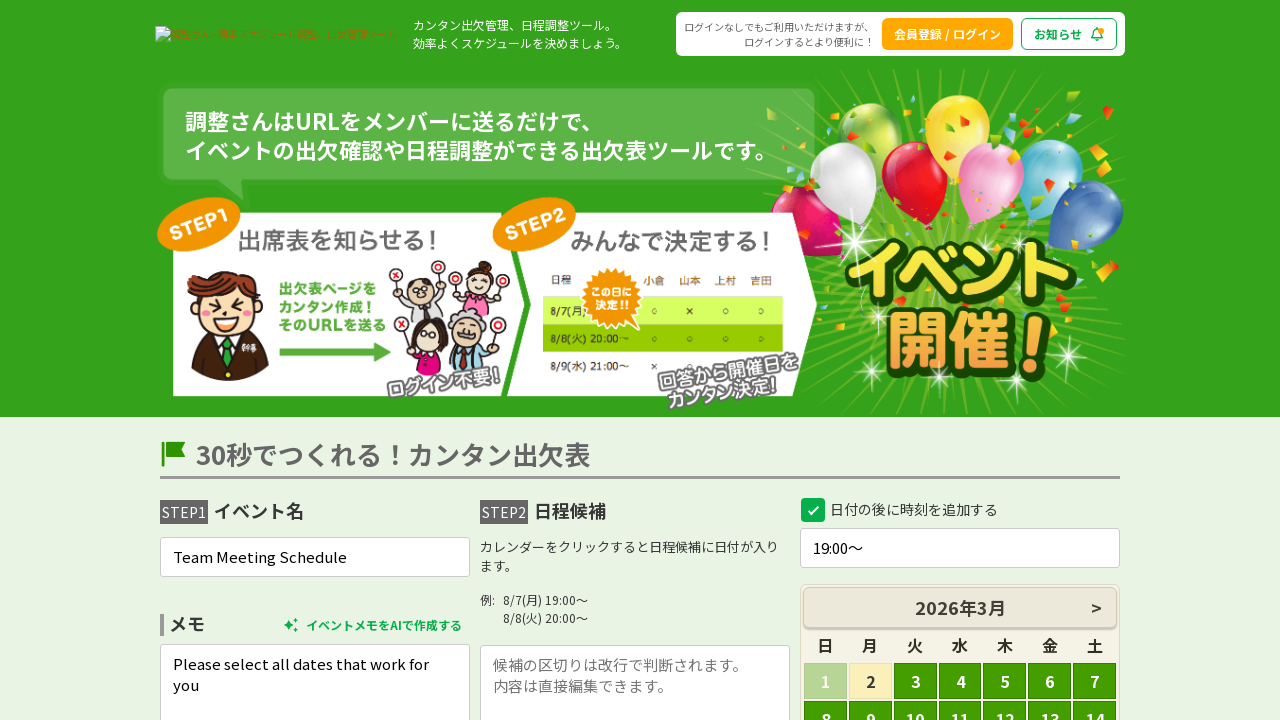

Set time format to '19:00~' on internal:role=textbox[name="calendar_time_suffix"i]
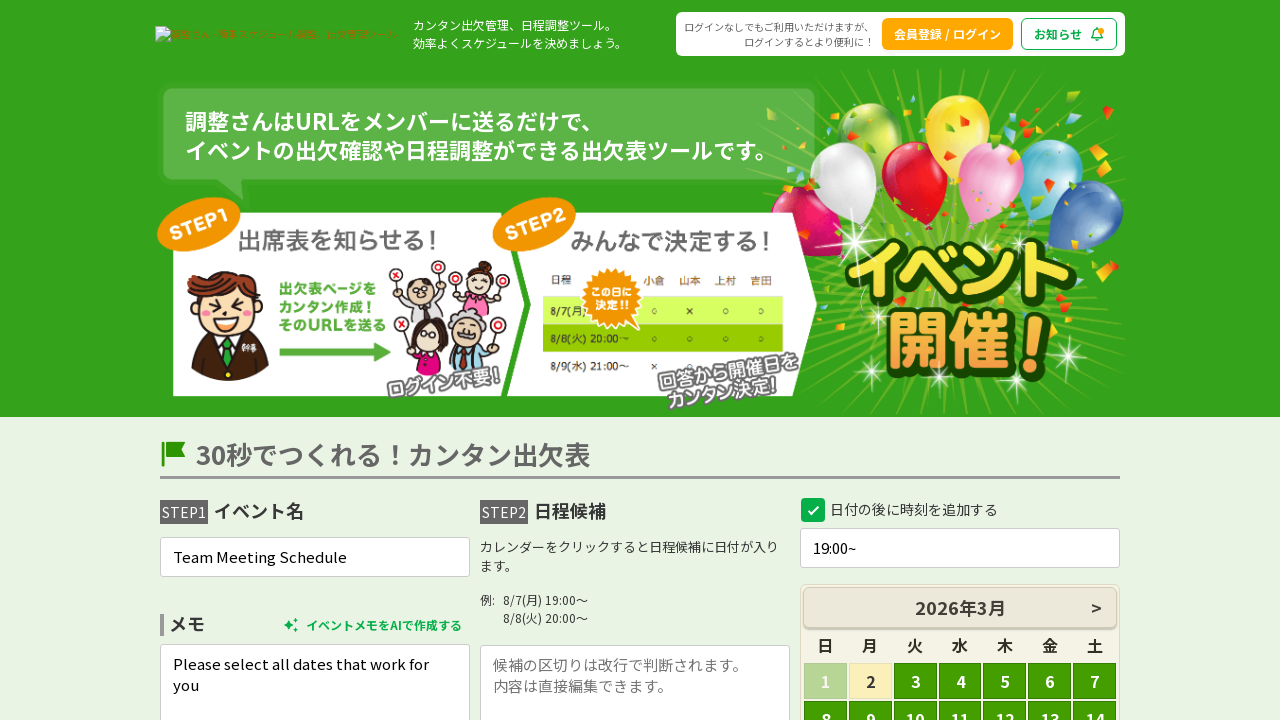

Filled date candidates with three dates (2024-03-15, 2024-03-16, 2024-03-17) on internal:role=textbox[name="event_kouho"i]
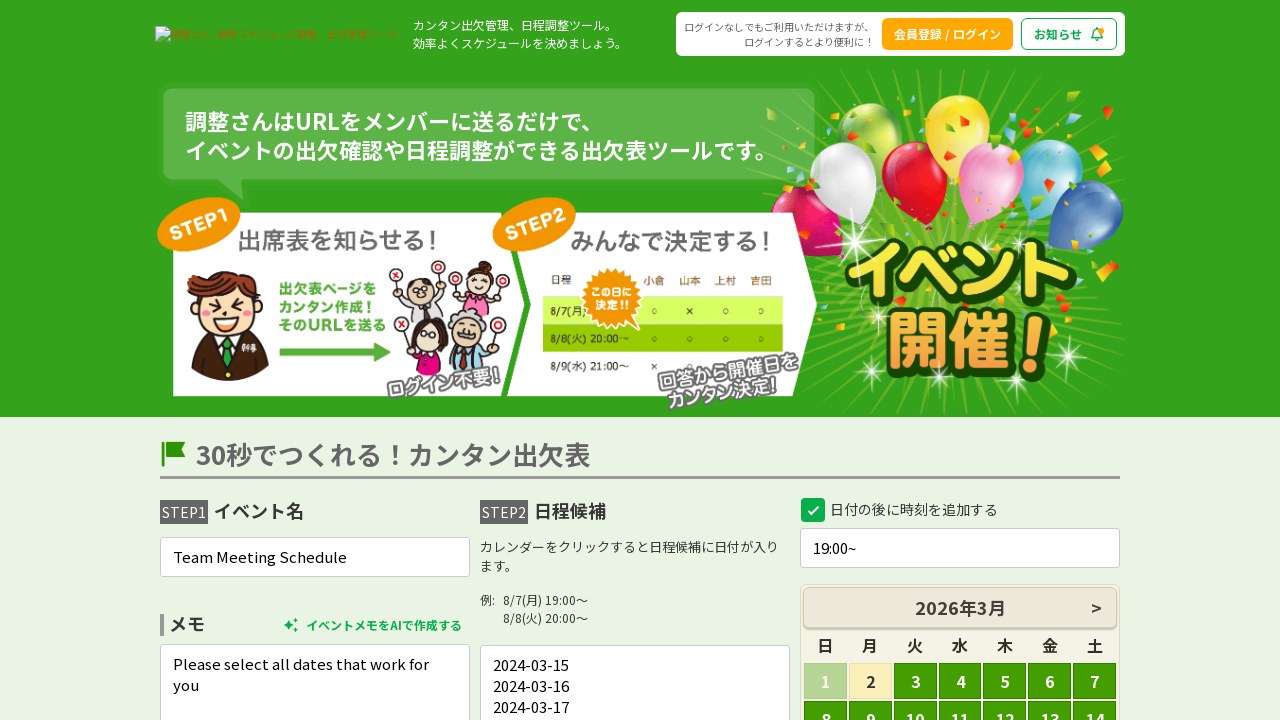

Clicked 'Create Event' button to submit form at (640, 361) on internal:role=button[name="出欠表をつくる"i]
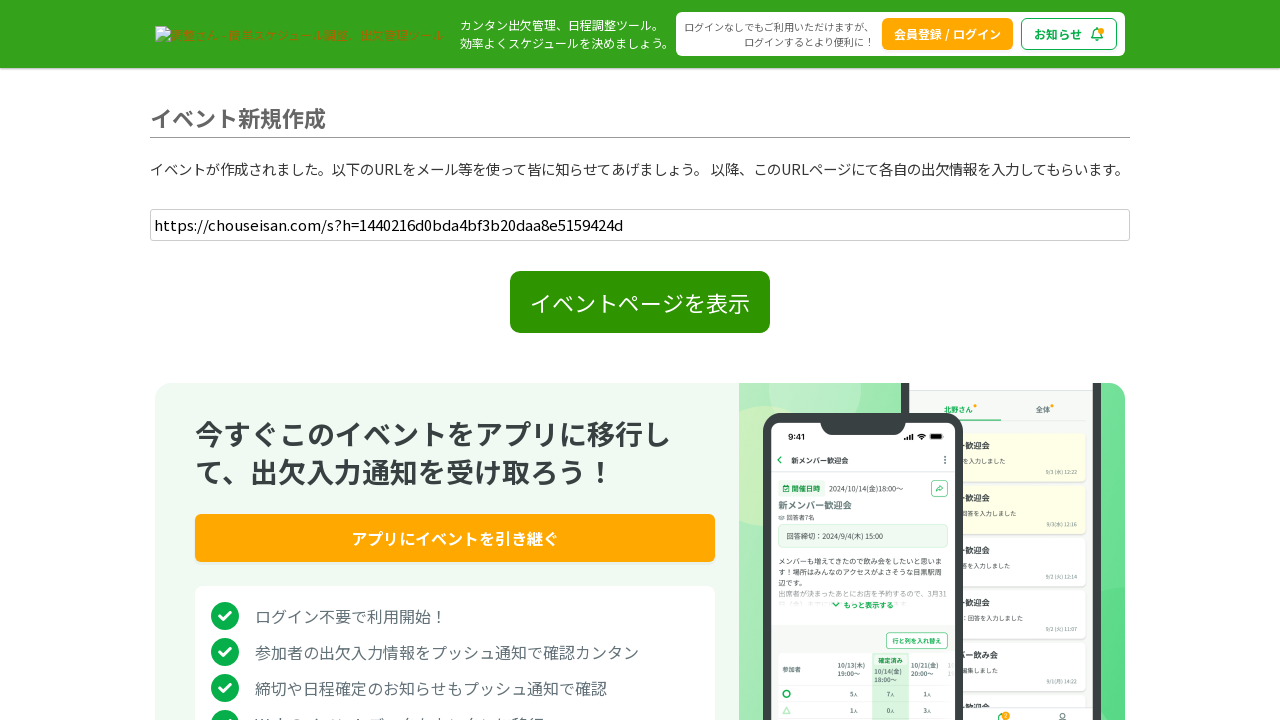

Event creation completed and redirected to completion page
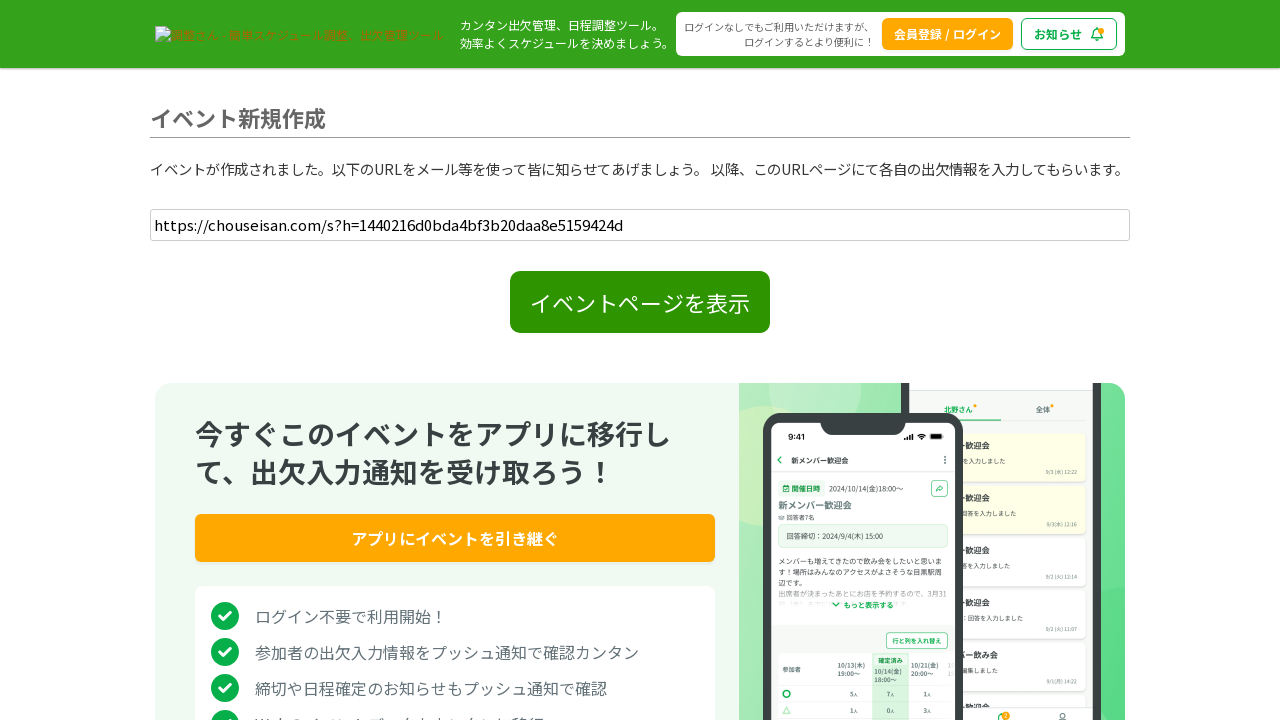

Located the generated shareable URL field
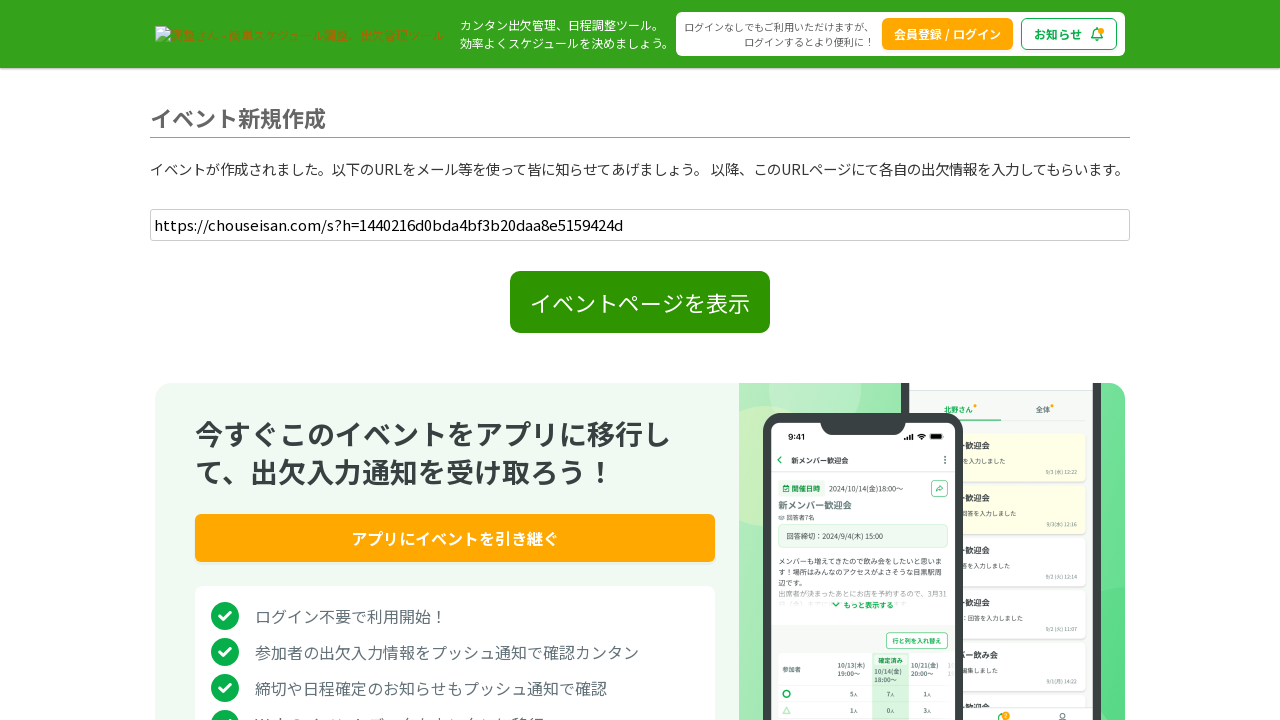

Confirmed shareable URL field is visible
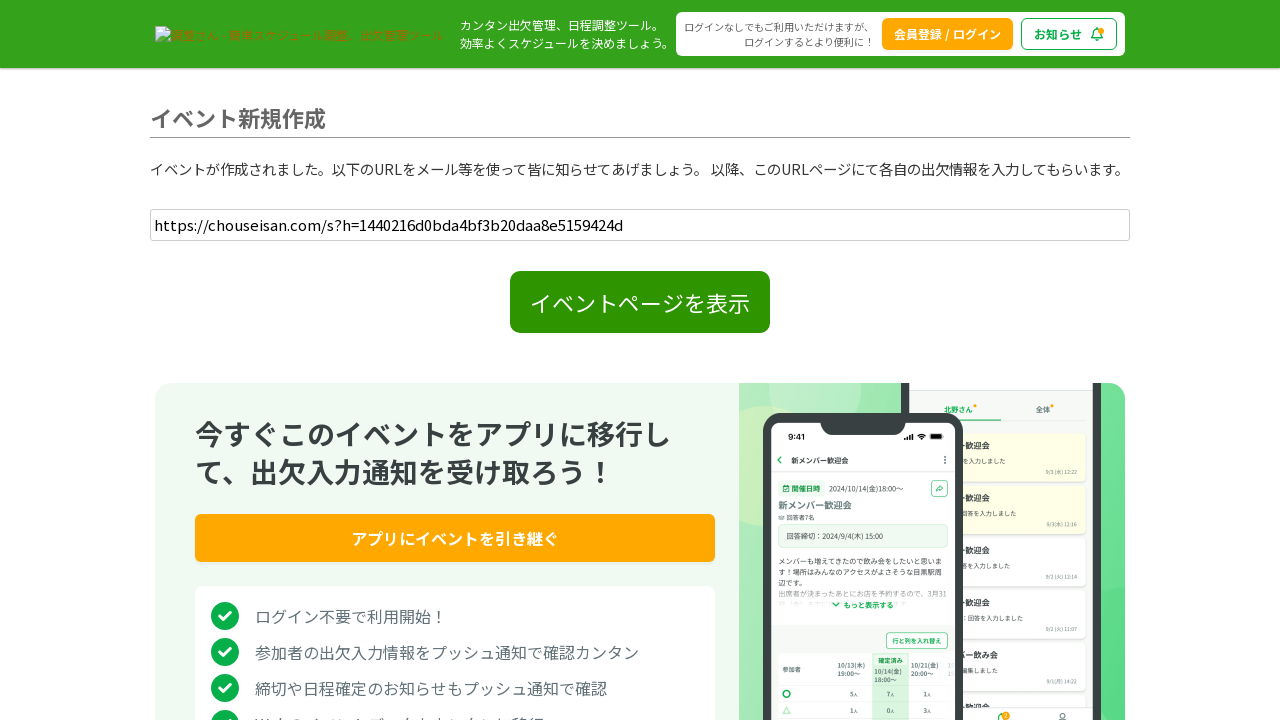

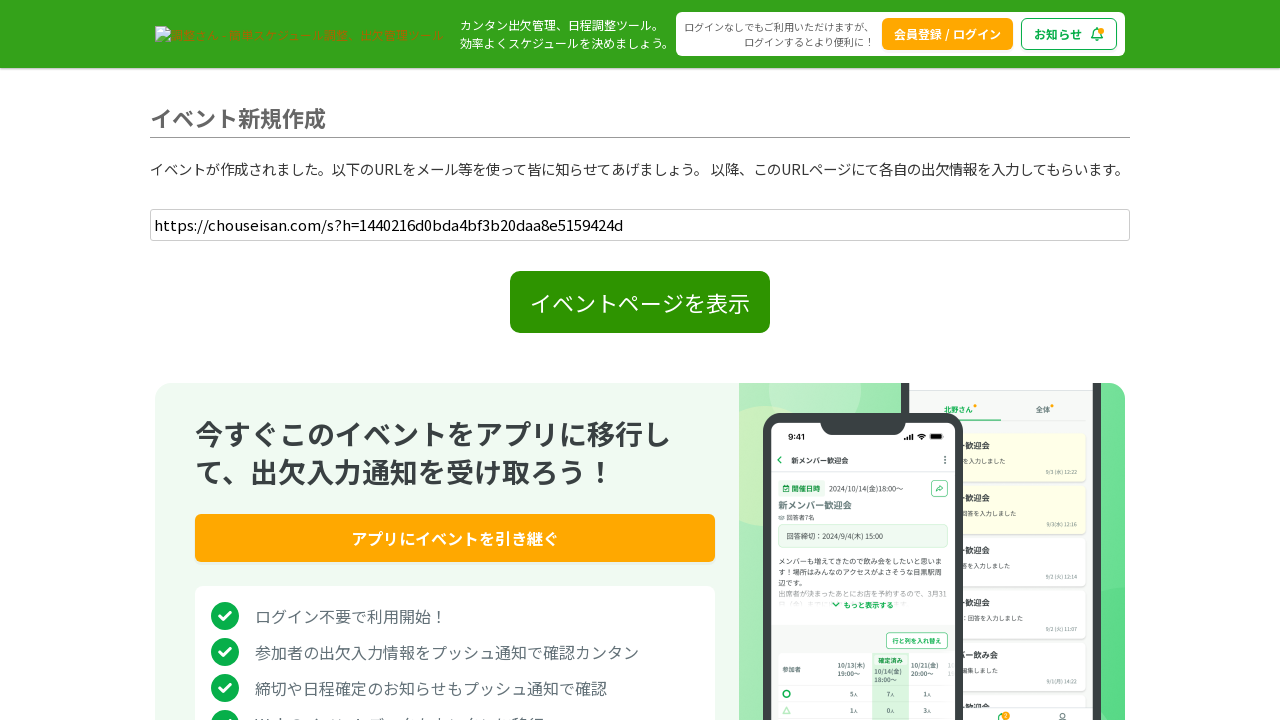